Tests the AutomationExercise website by navigating to the homepage, locating category elements, verifying there are 3 categories, and printing category names

Starting URL: https://www.automationexercise.com/

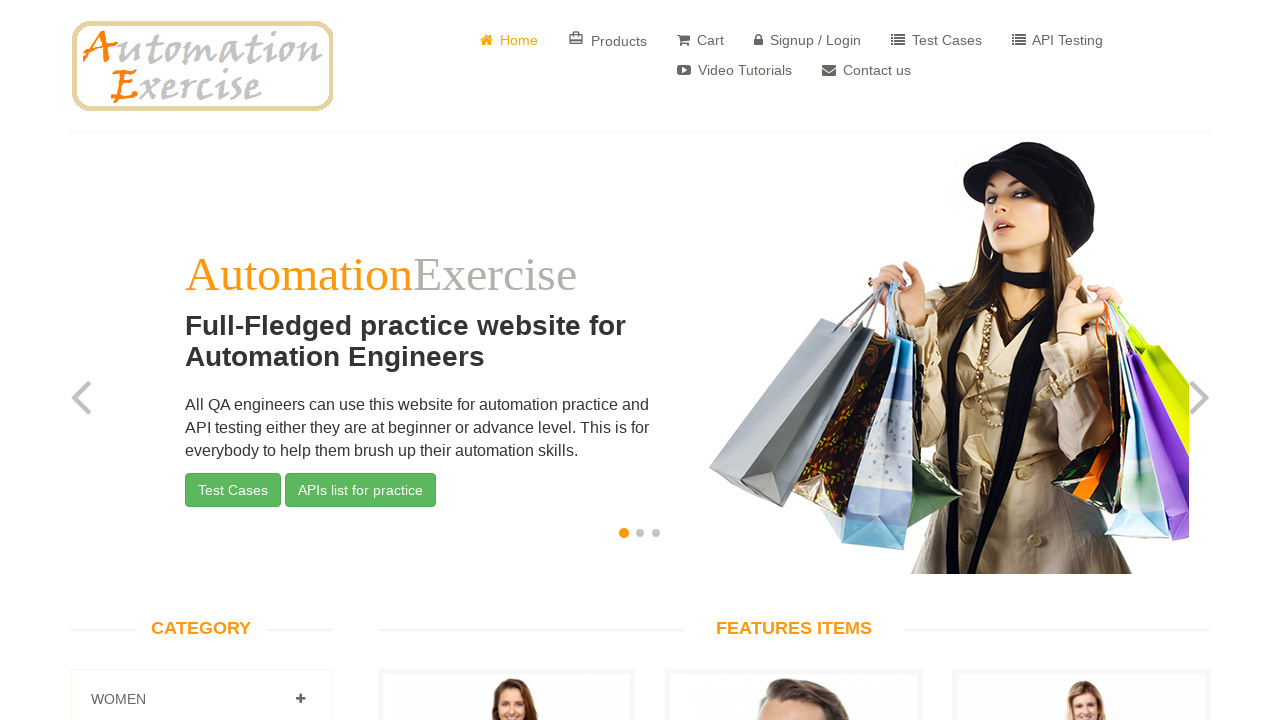

Waited for category section to be visible
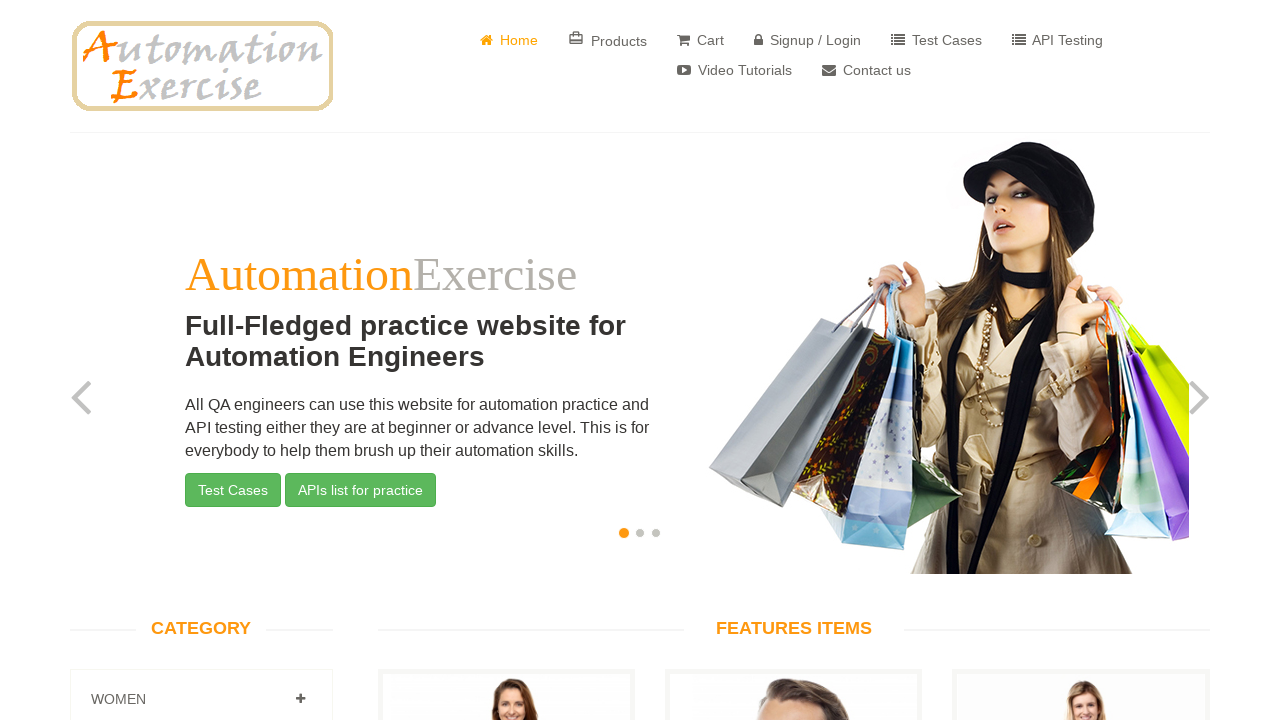

Located all category elements
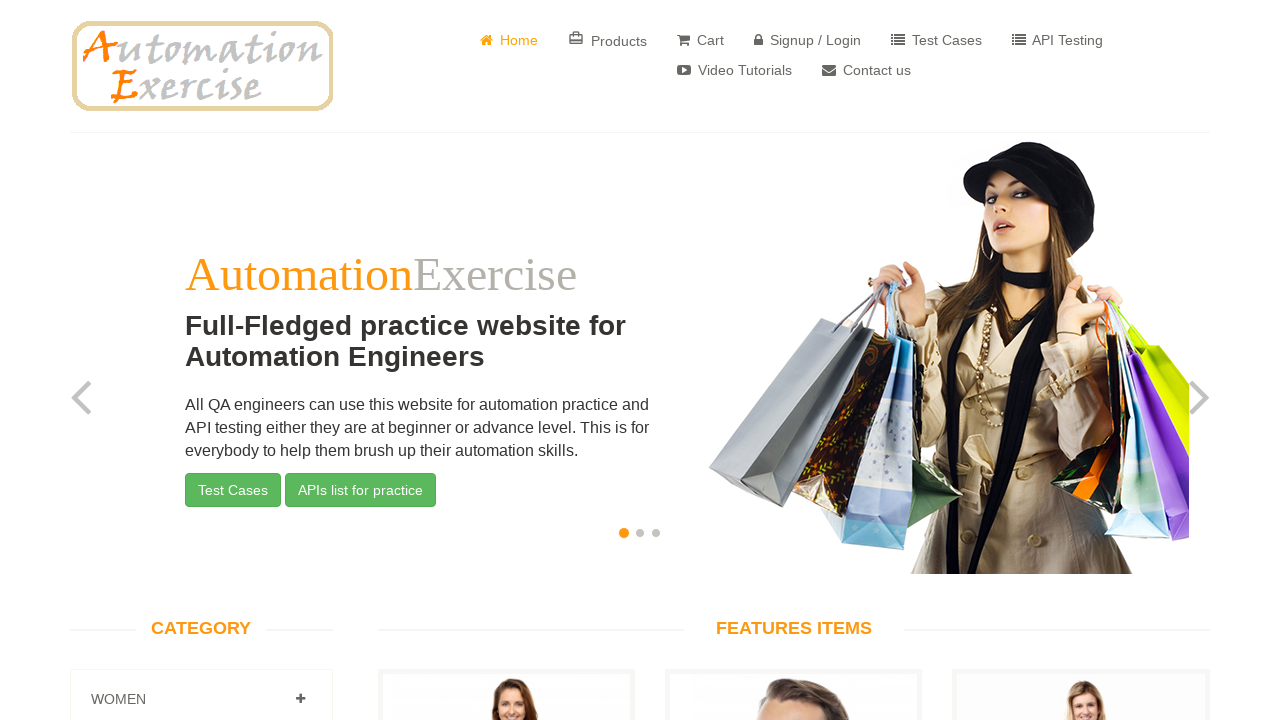

Verified category count: expected 3, actual 1
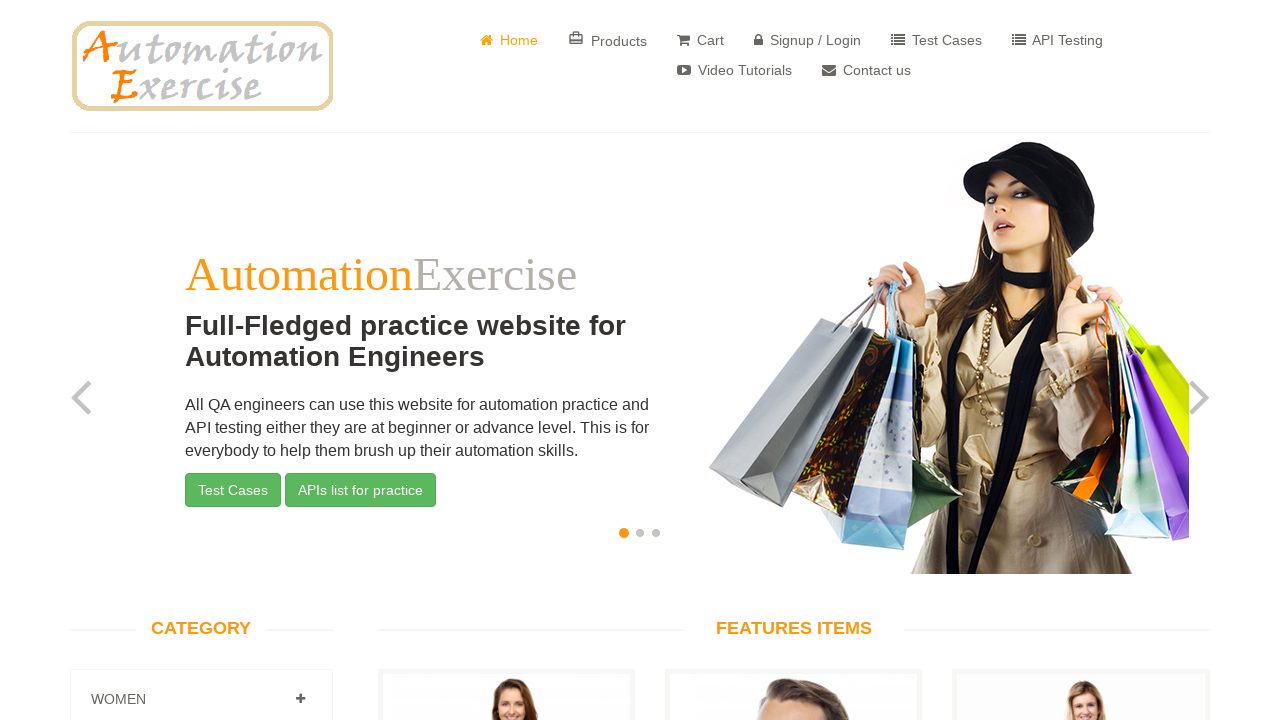

Printed category name: 
							
							
								
									
										
											
											Women
										
									
								
								
									
										
											
											Dress 
											
											Tops 
											
											Saree 
											
										
									
								
							
							
							
								
									
										
											
											Men
										
									
								
								
									
										
											
											Tshirts 
											
											Jeans 
											
										
									
								
							
							
							
								
									
										
											
											Kids
										
									
								
								
									
										
											
											Dress 
											
											Tops & Shirts 
											
										
									
								
							
							
						
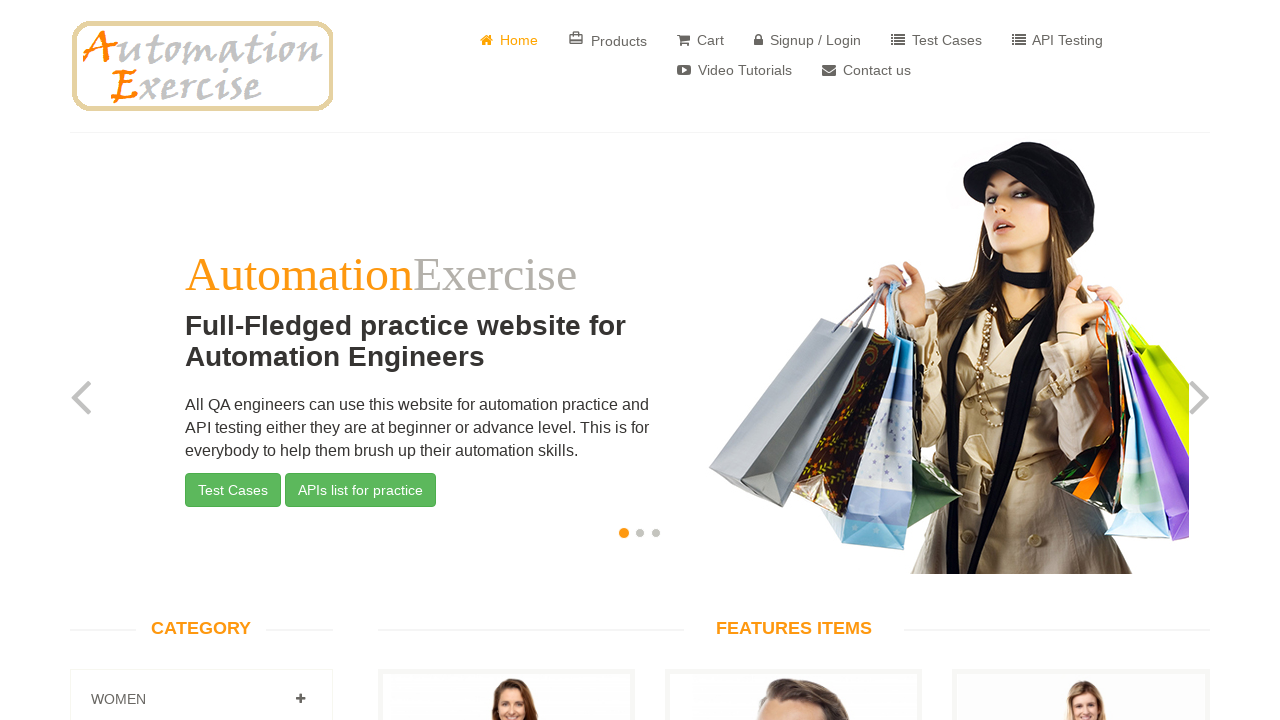

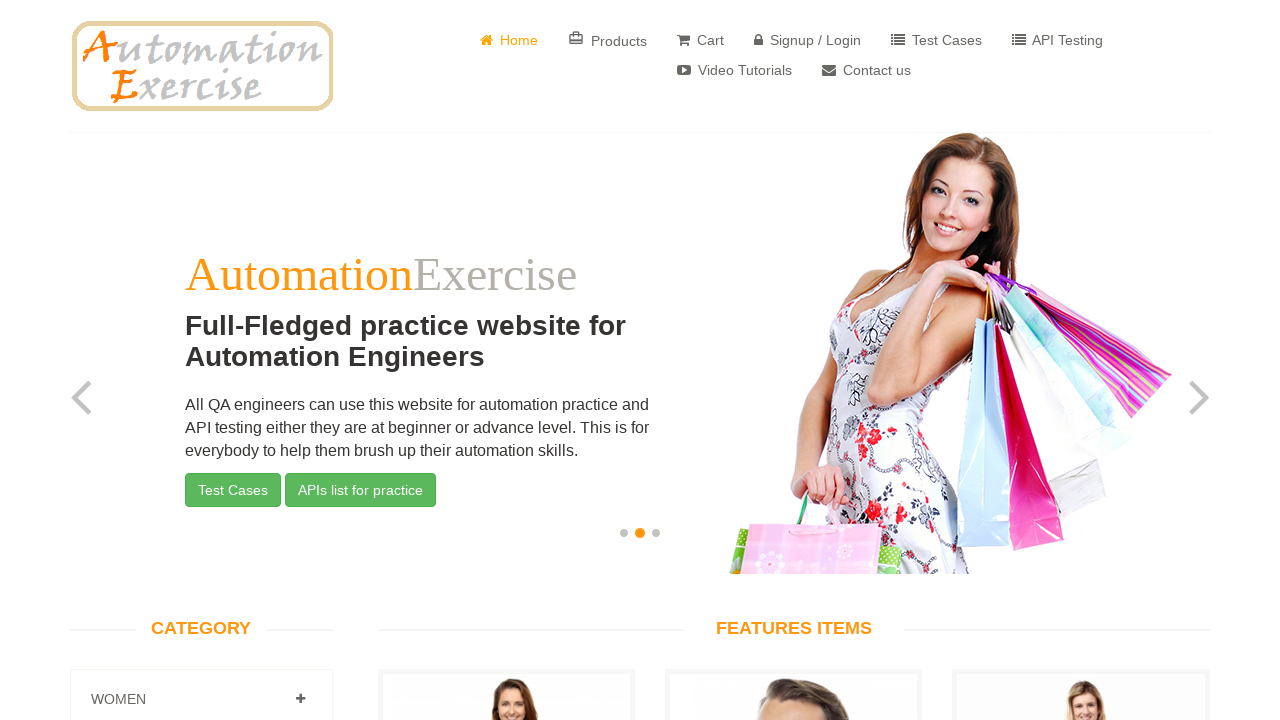